Tests JavaScript alert handling by triggering a sweet alert popup and accepting it

Starting URL: https://sweetalert.js.org/

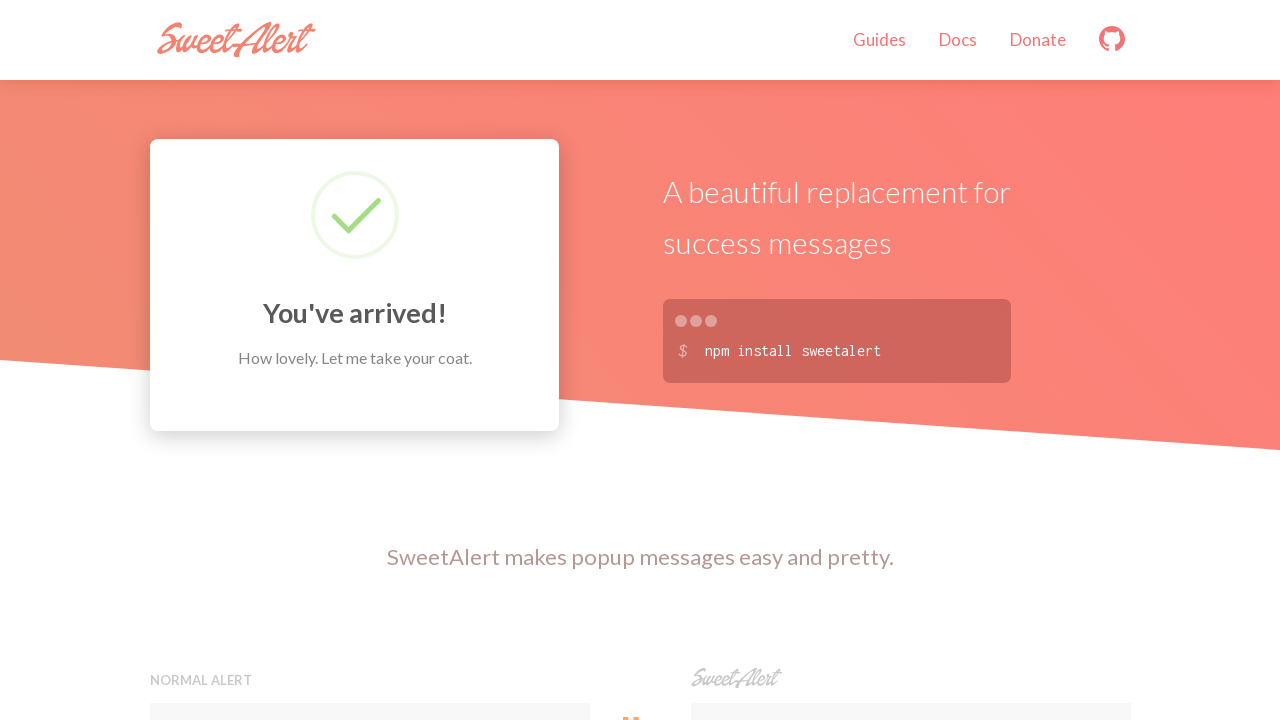

Clicked the first preview button to trigger sweet alert popup at (370, 360) on (//button[@class='preview'])[1]
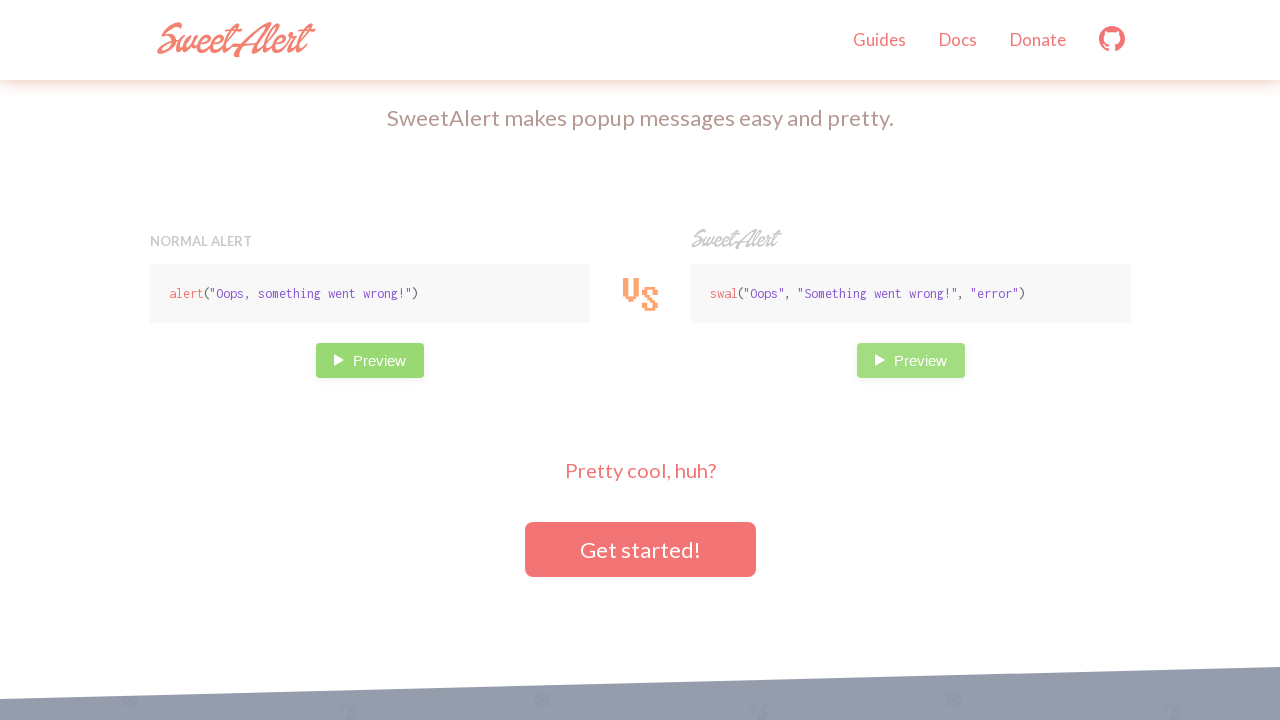

Set up dialog handler to accept the alert
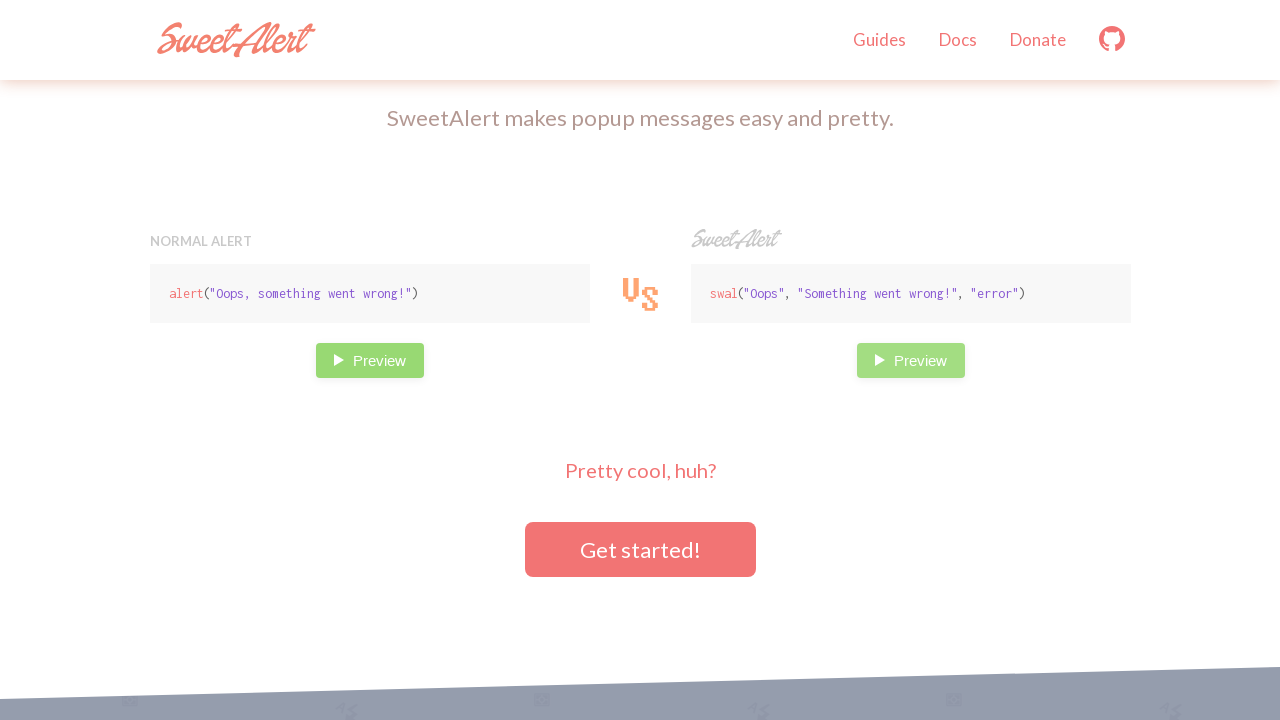

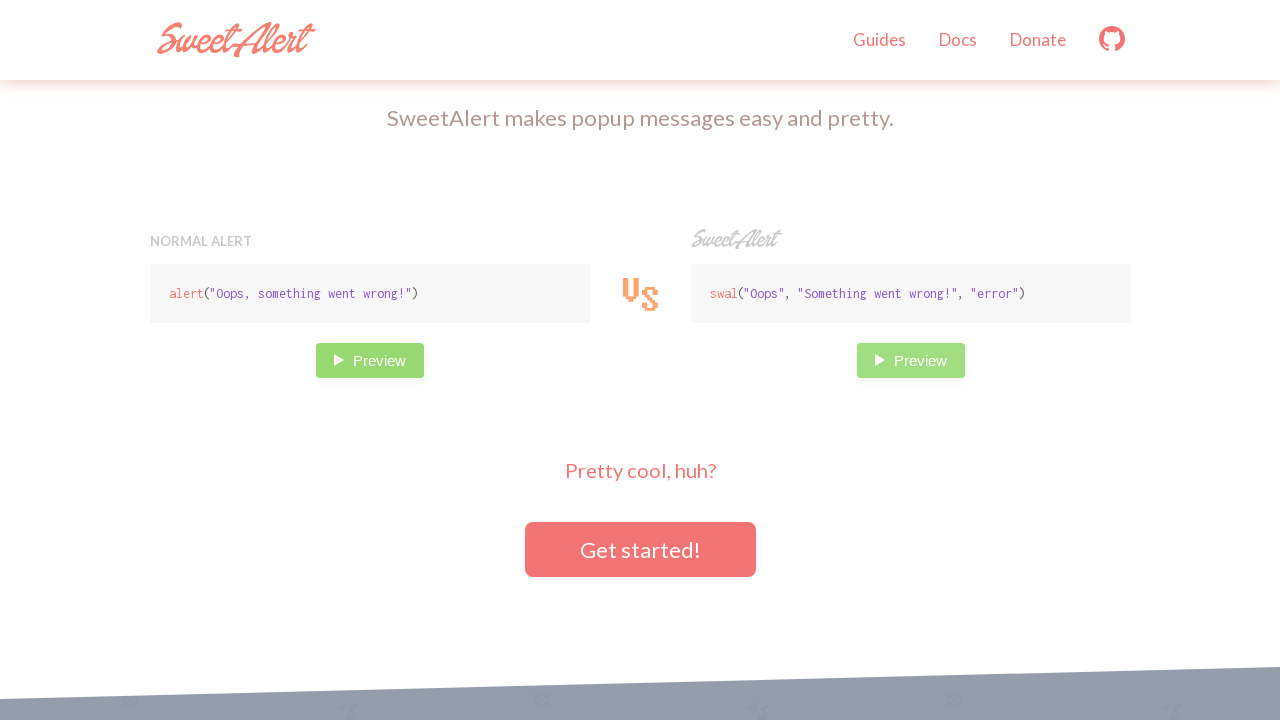